Tests finding a newsletter checkbox by role, verifies it is unchecked, checks it, and verifies it becomes checked.

Starting URL: https://osstep.github.io/locator_getbyrole

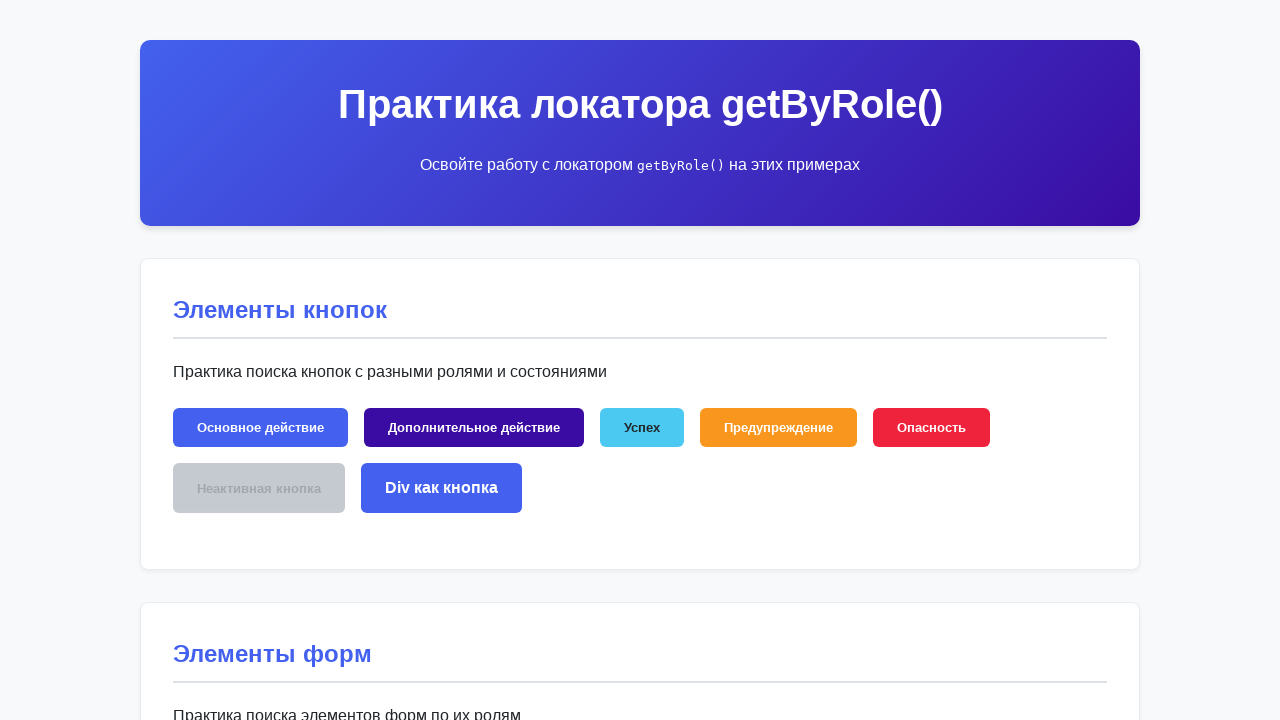

Found newsletter checkbox by role 'checkbox' and name 'Подписаться на рассылку'
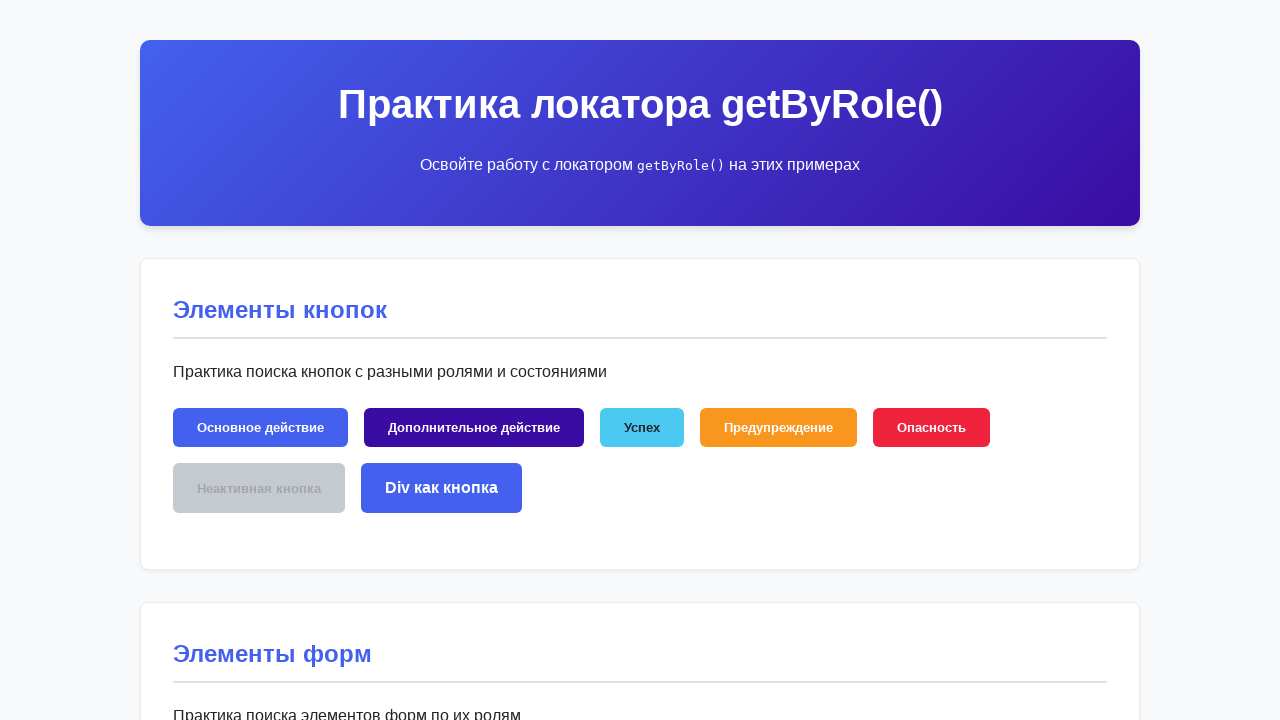

Verified newsletter checkbox is visible
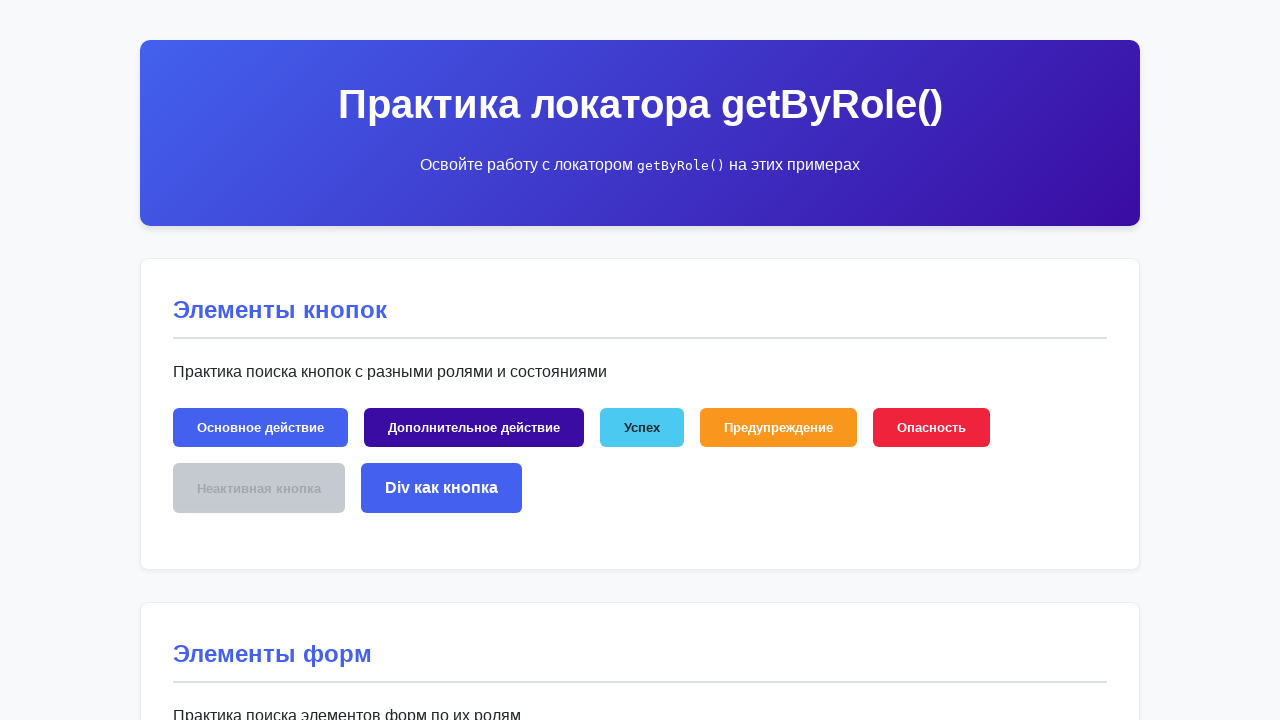

Checked the newsletter checkbox at (552, 360) on internal:role=checkbox[name="Подписаться на рассылку"i]
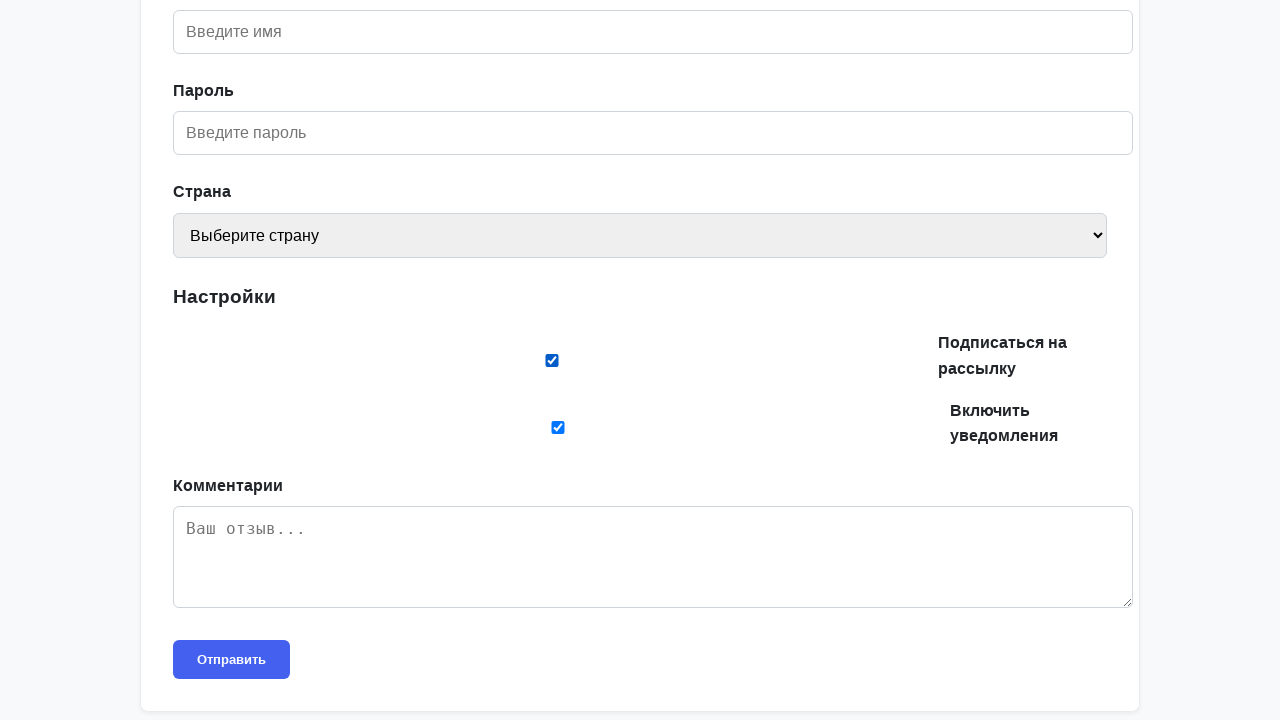

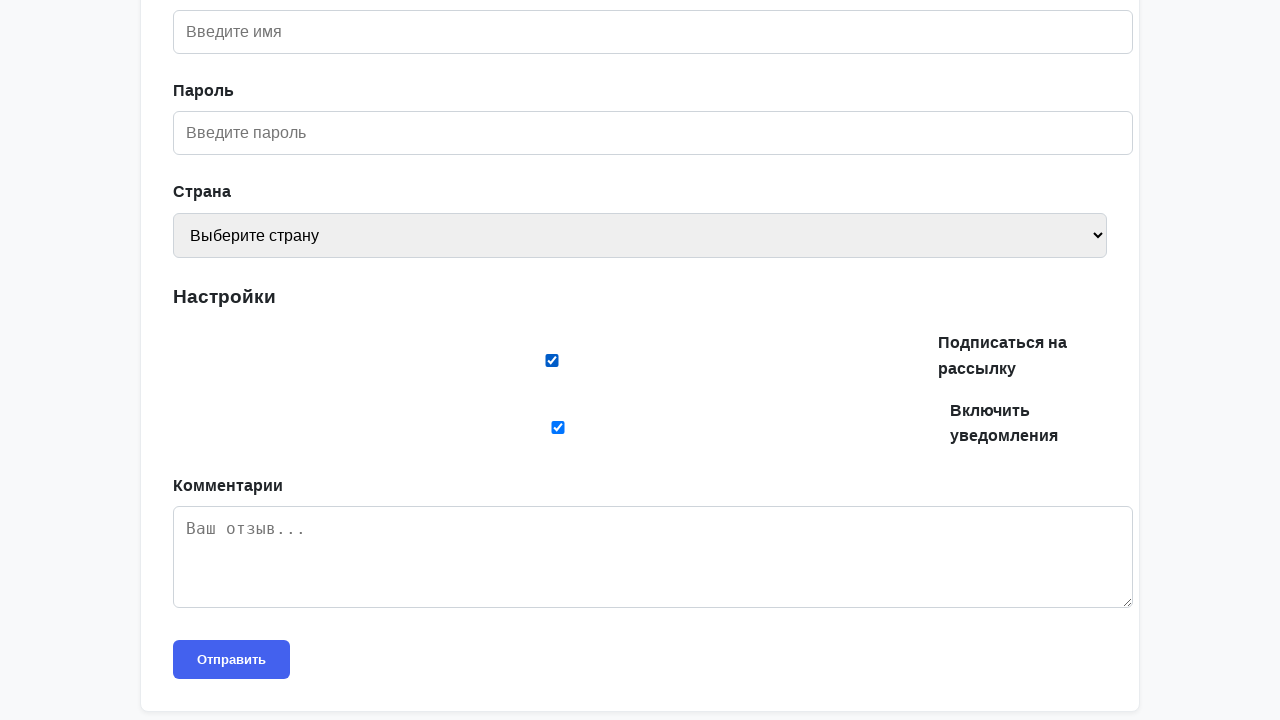